Tests file download functionality by clicking on a file link to initiate a download

Starting URL: https://the-internet.herokuapp.com/download

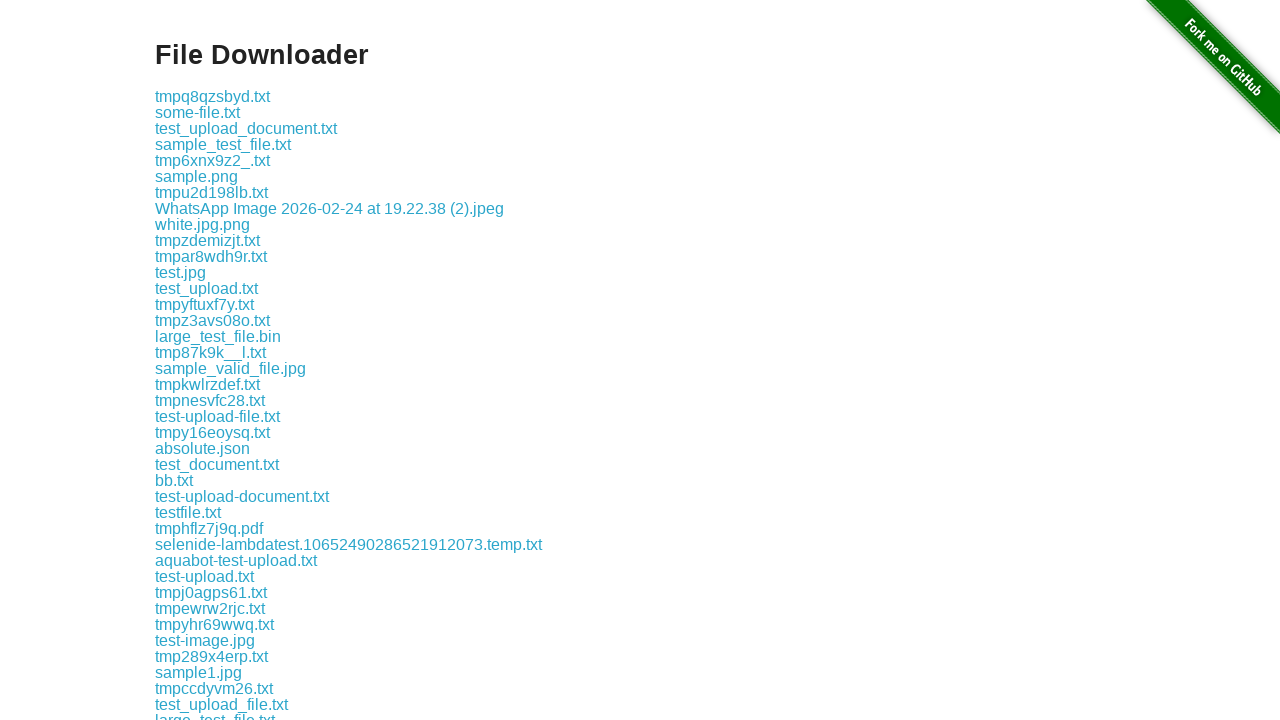

Waited for file download link 'some-file.txt' to be visible
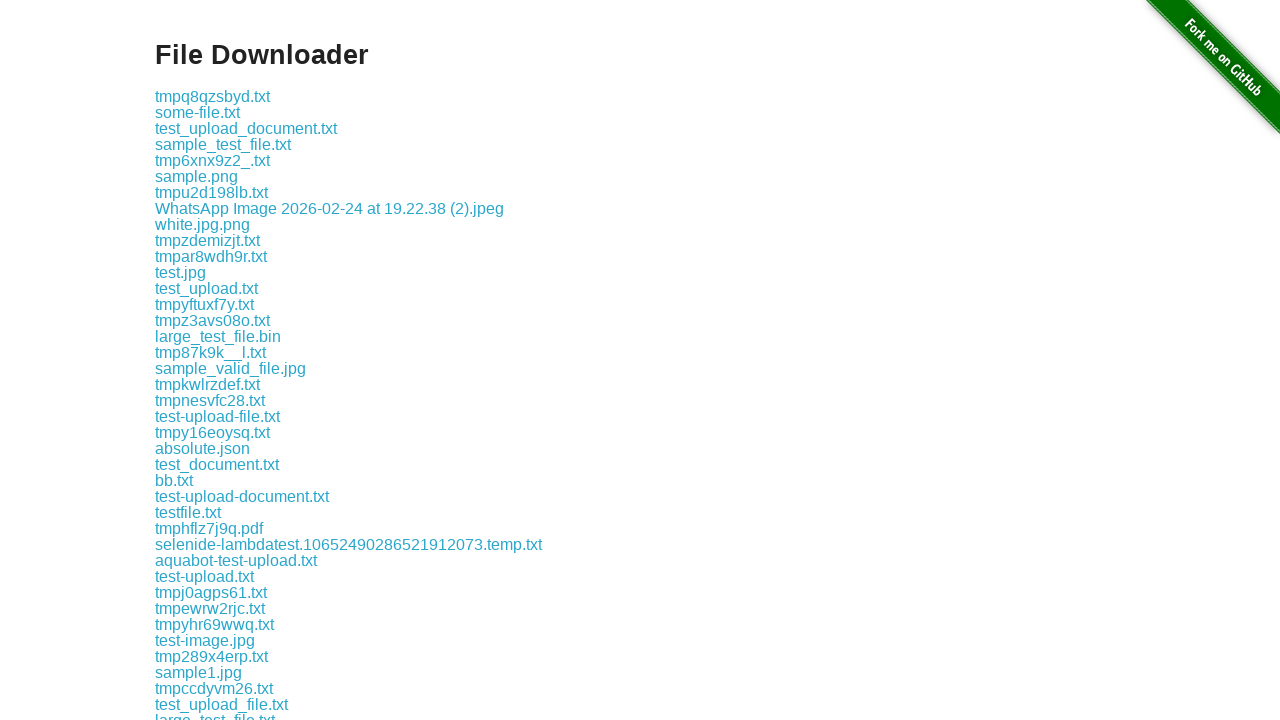

Clicked on file link 'some-file.txt' to initiate download at (198, 112) on a:has-text('some-file.txt')
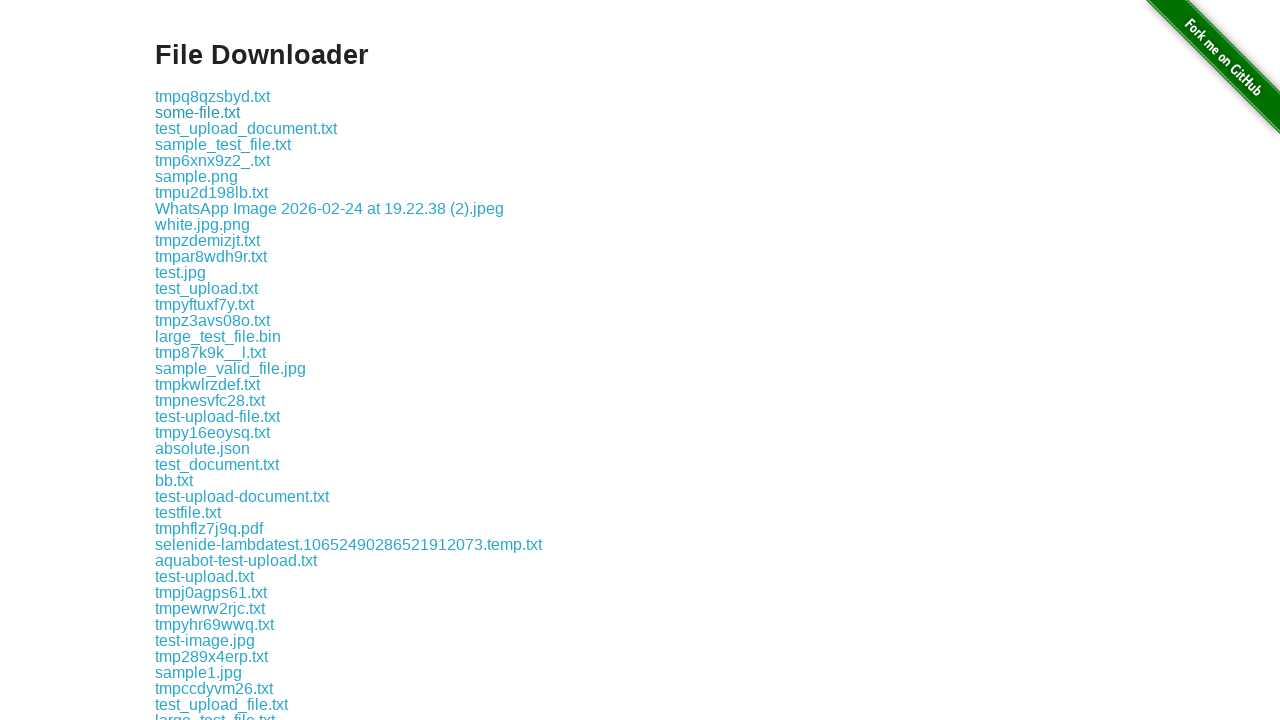

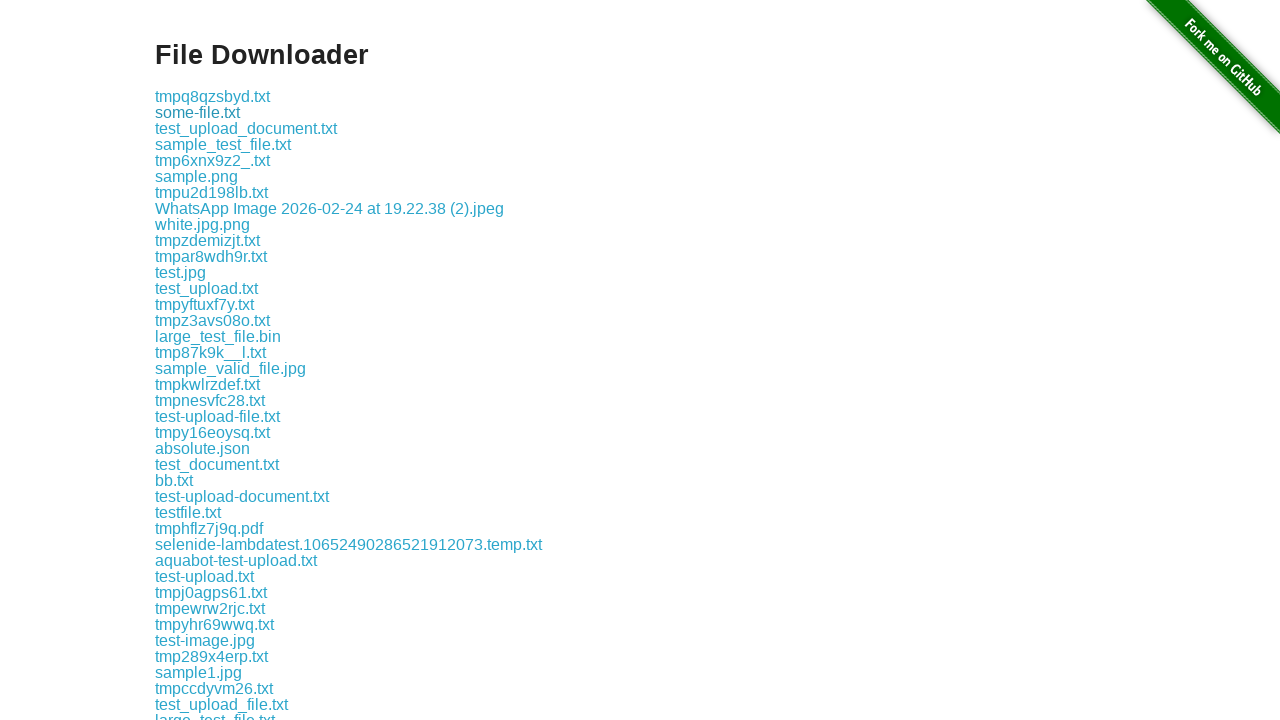